Demonstrates how to retrieve element attributes and CSS values by inspecting the placeholder attribute of a username field and the height CSS property of a login button on a demo site.

Starting URL: https://opensource-demo.orangehrmlive.com/web/index.php/auth/login

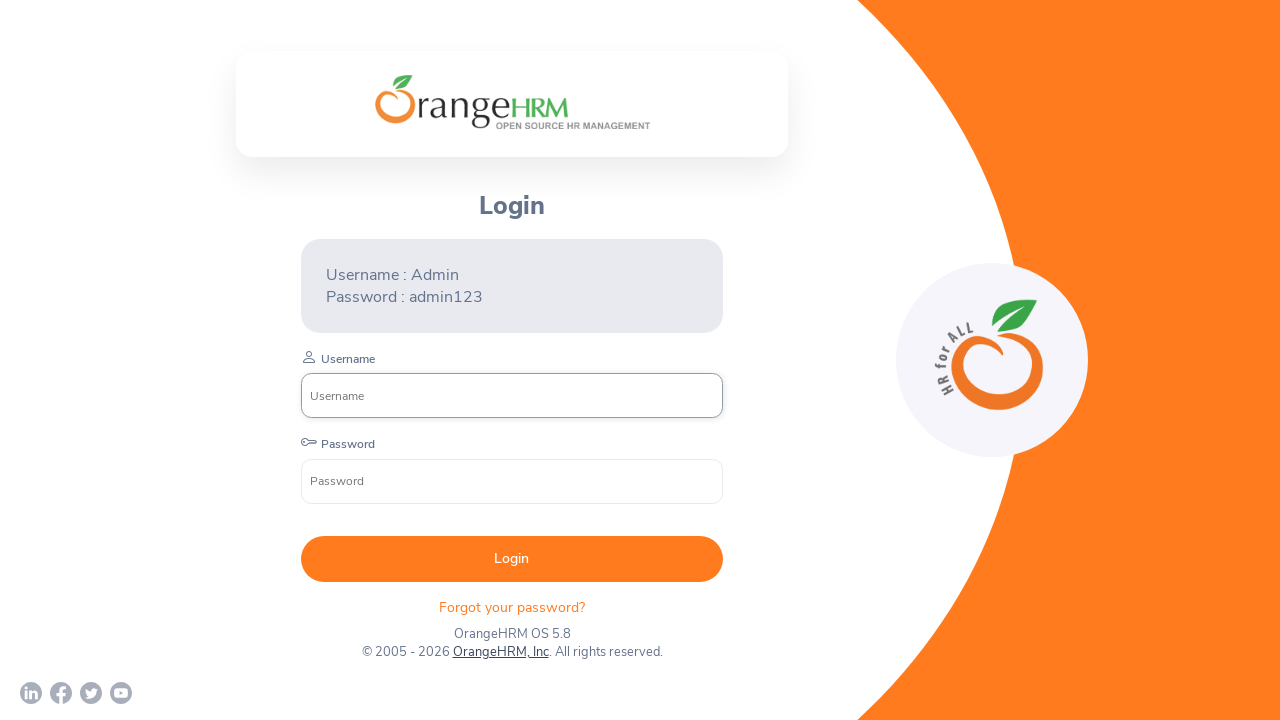

Username field became visible
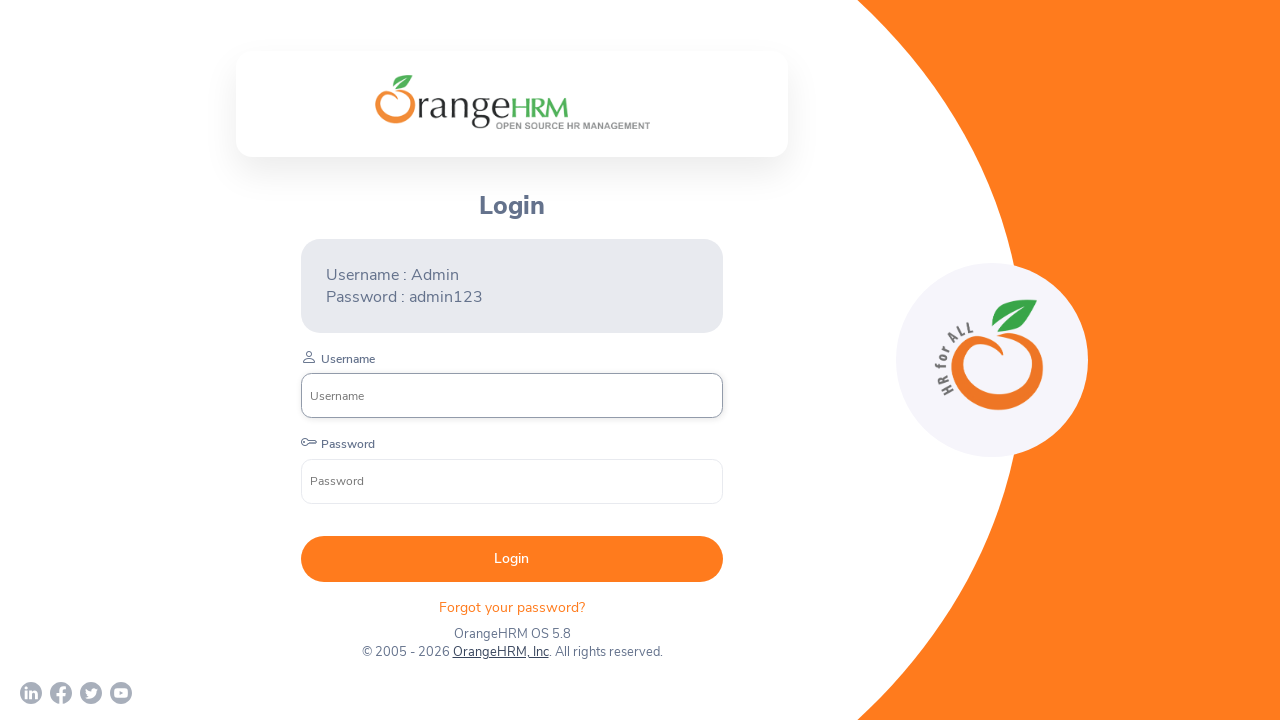

Retrieved username field placeholder attribute: 'Username'
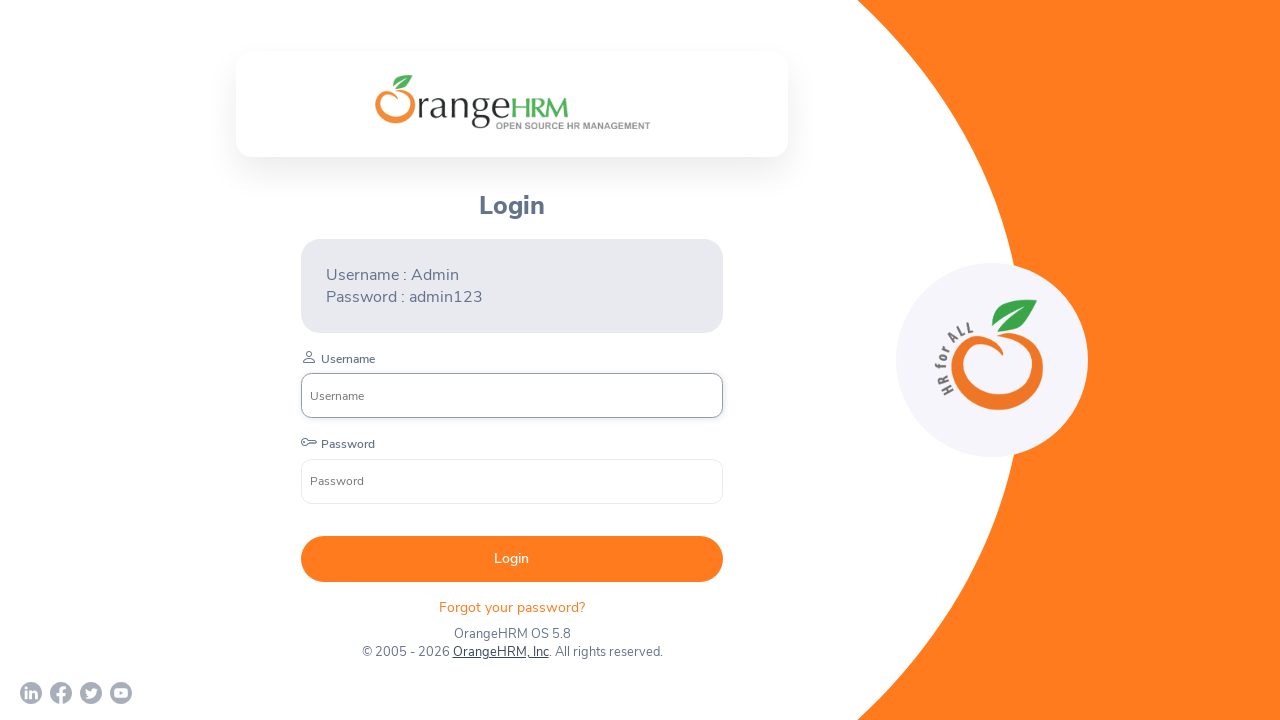

Located login button element
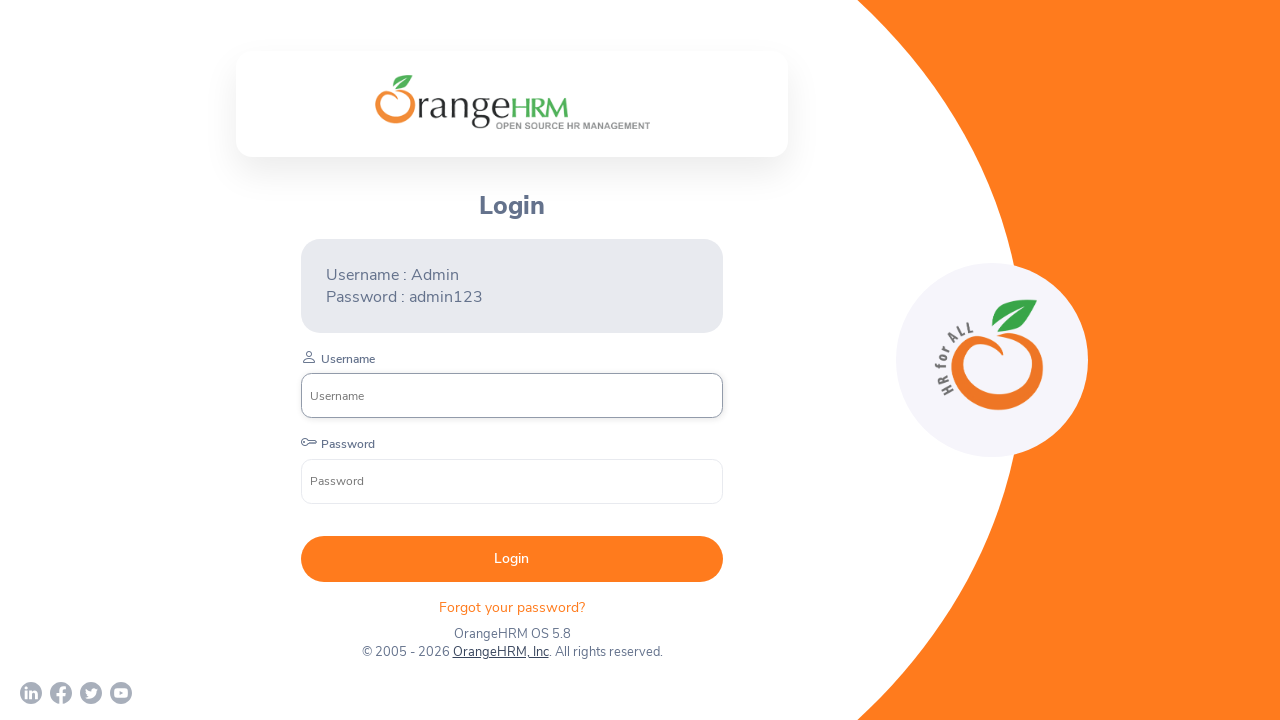

Login button became ready
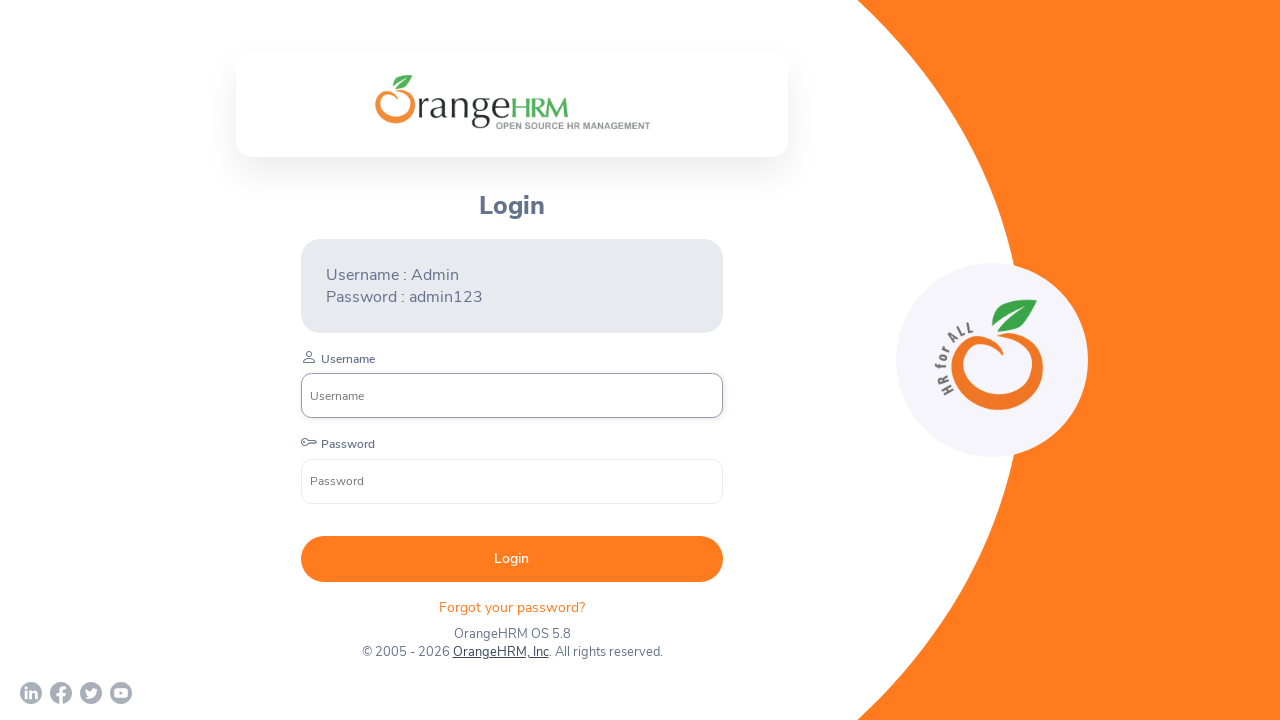

Retrieved login button CSS height value: '46px'
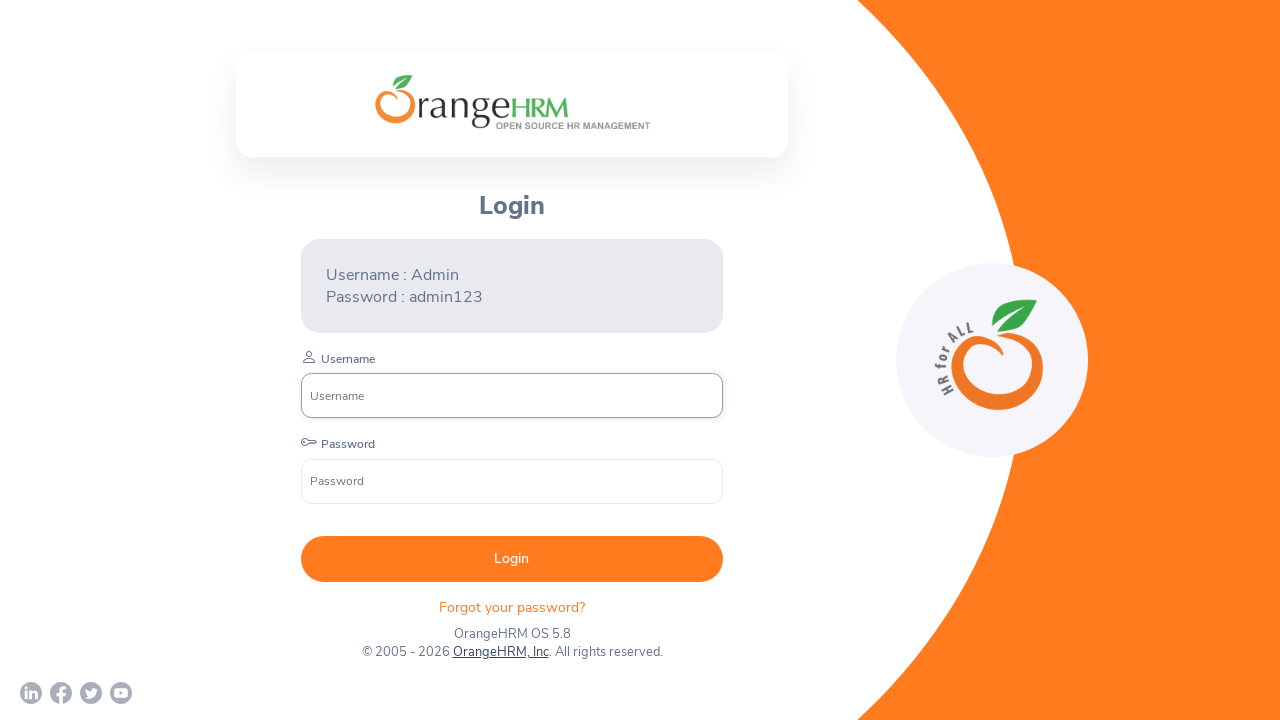

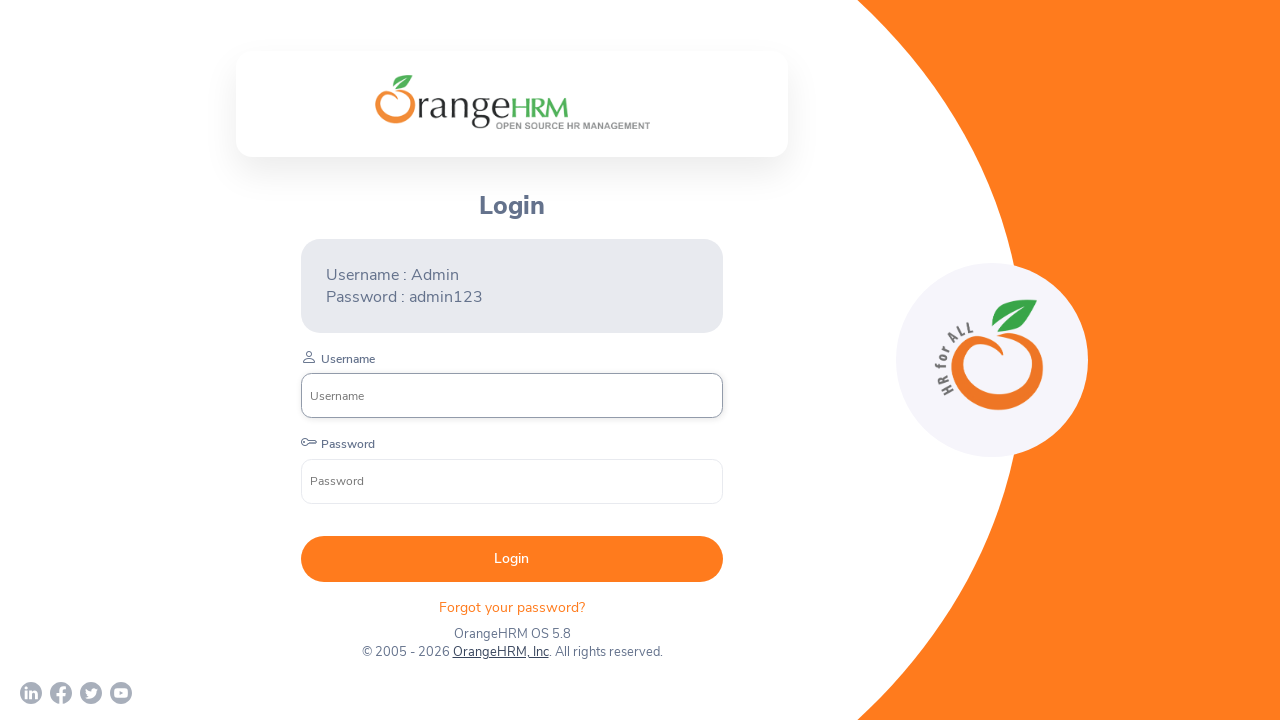